Navigates to the Playwright documentation website, clicks the "Get started" link, and verifies the Installation heading is visible

Starting URL: https://playwright.dev/

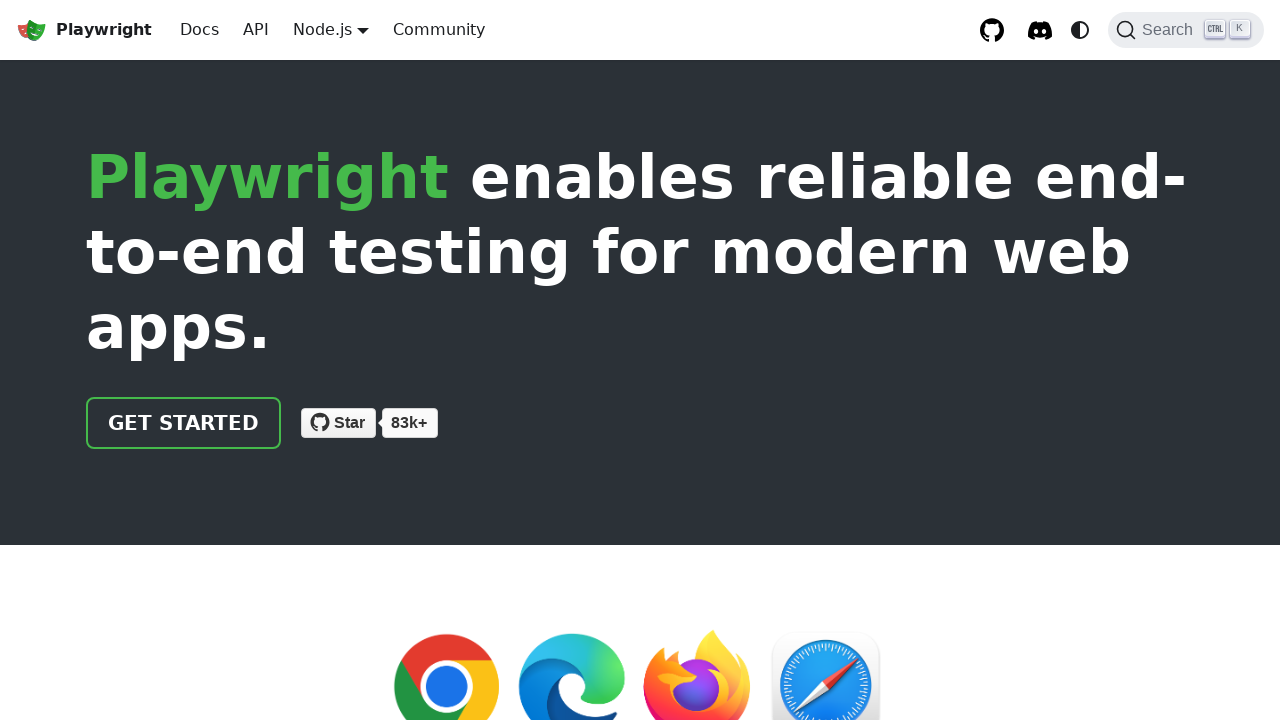

Navigated to Playwright documentation website
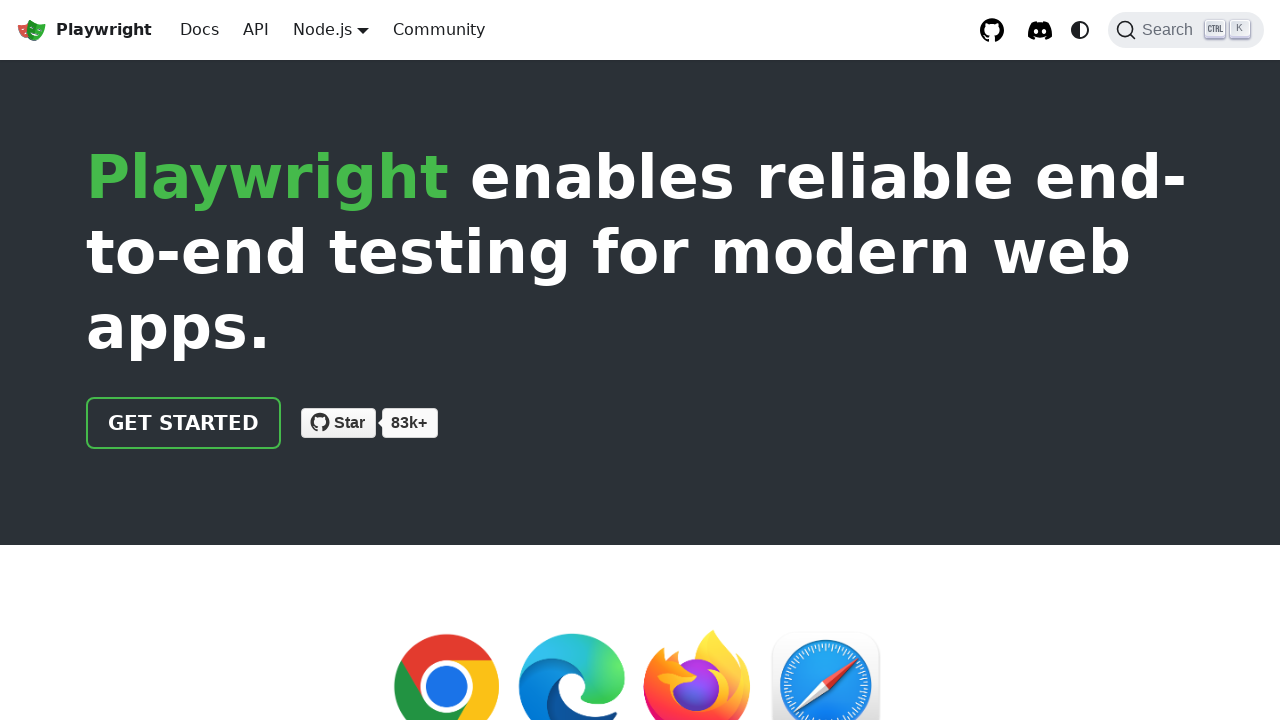

Clicked the 'Get started' link at (184, 423) on internal:role=link[name="Get started"i]
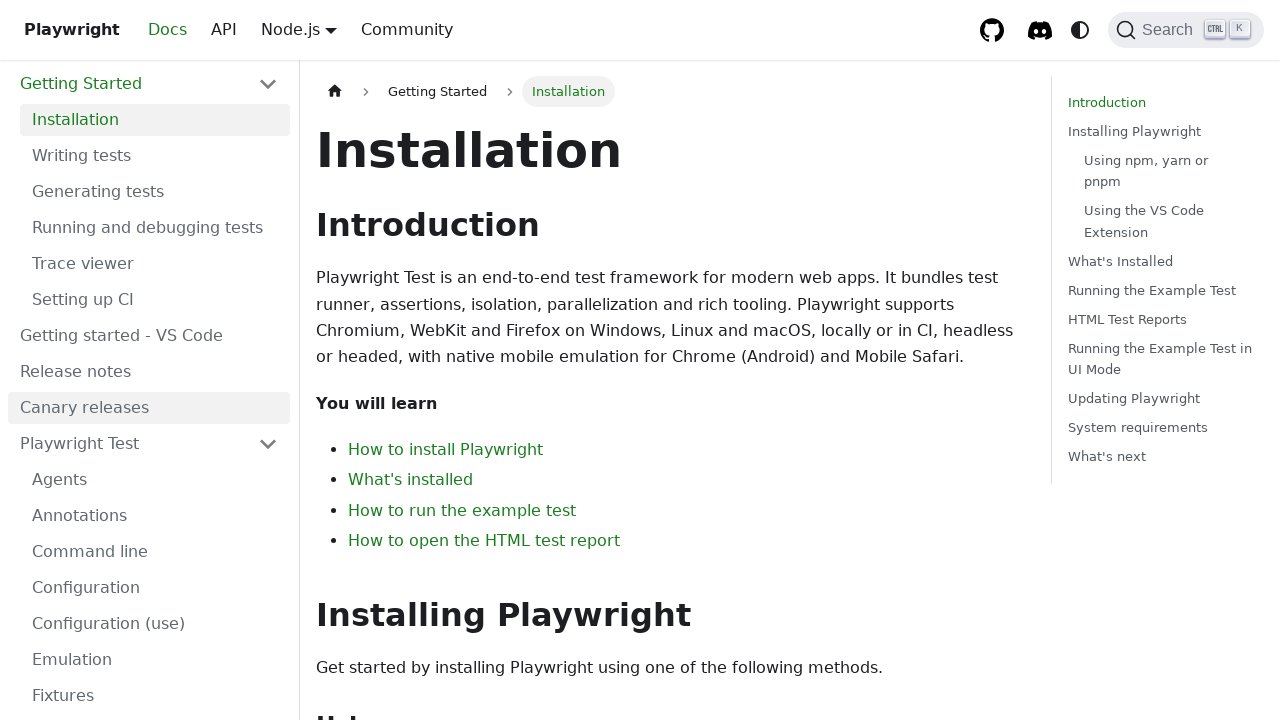

Verified Installation heading is visible
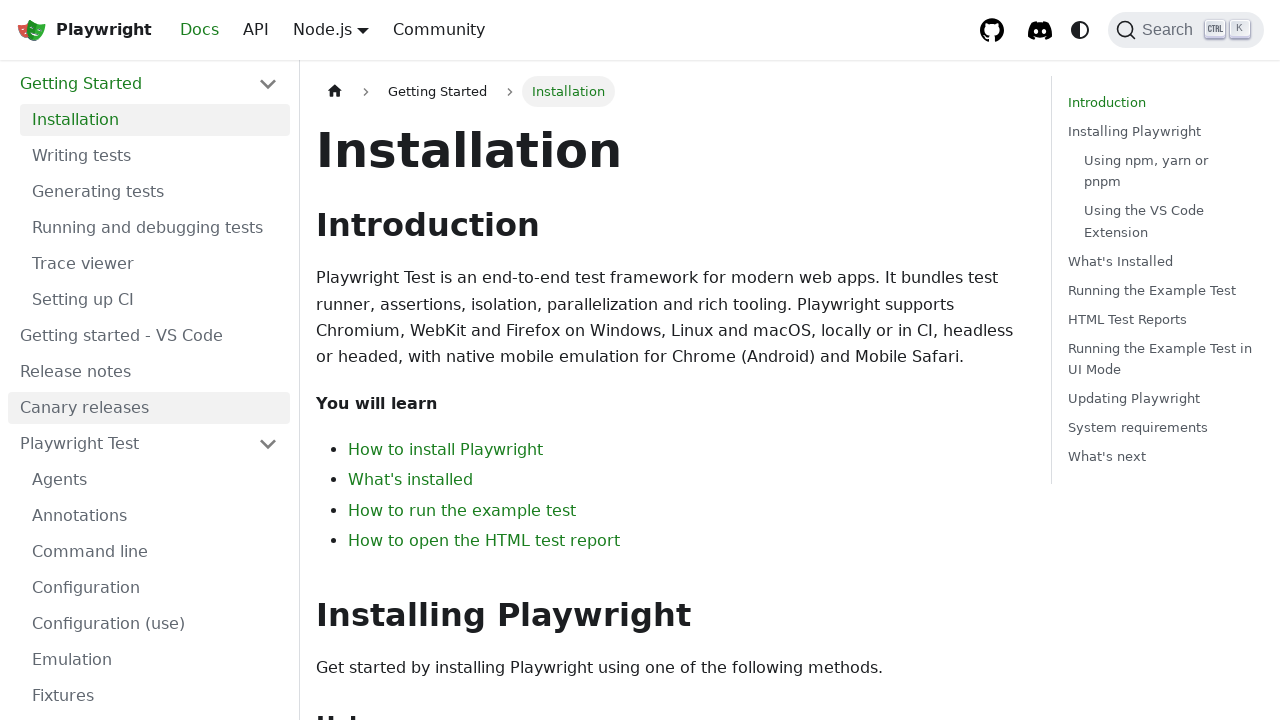

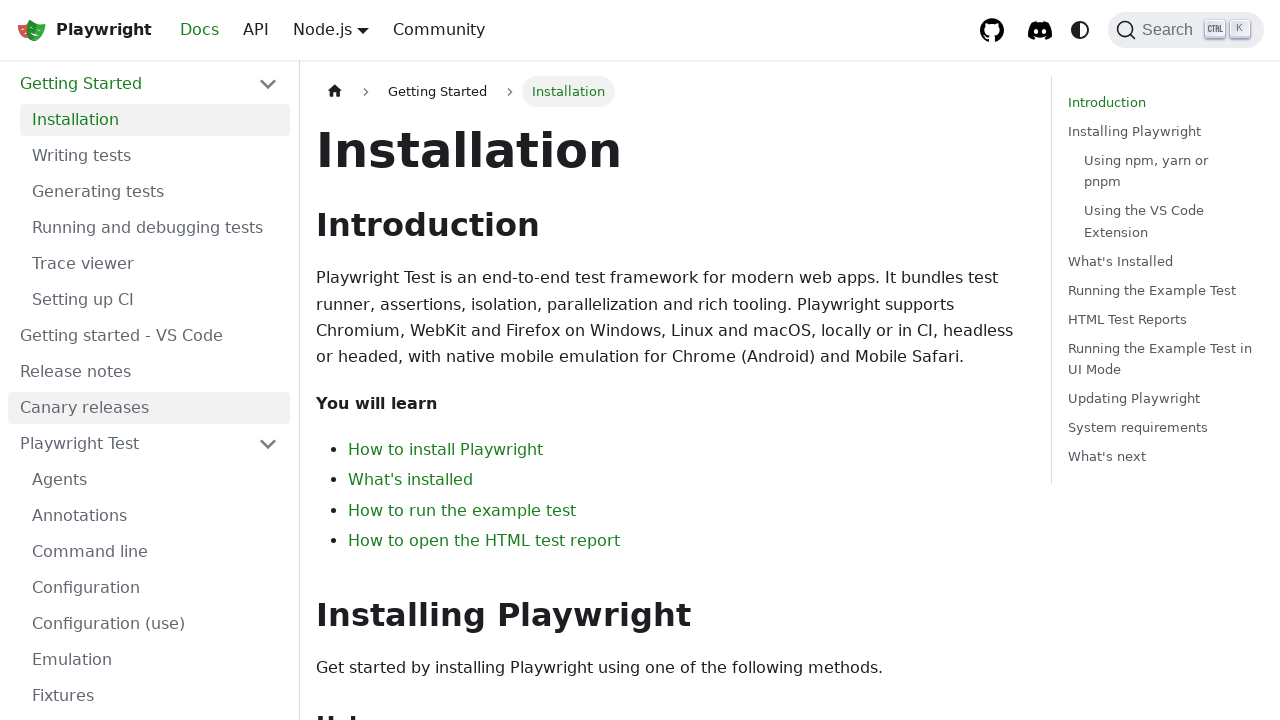